Navigates to Python documentation tutorial page and verifies that the table of contents links are present and accessible

Starting URL: https://docs.python.org/3.14/tutorial/index.html

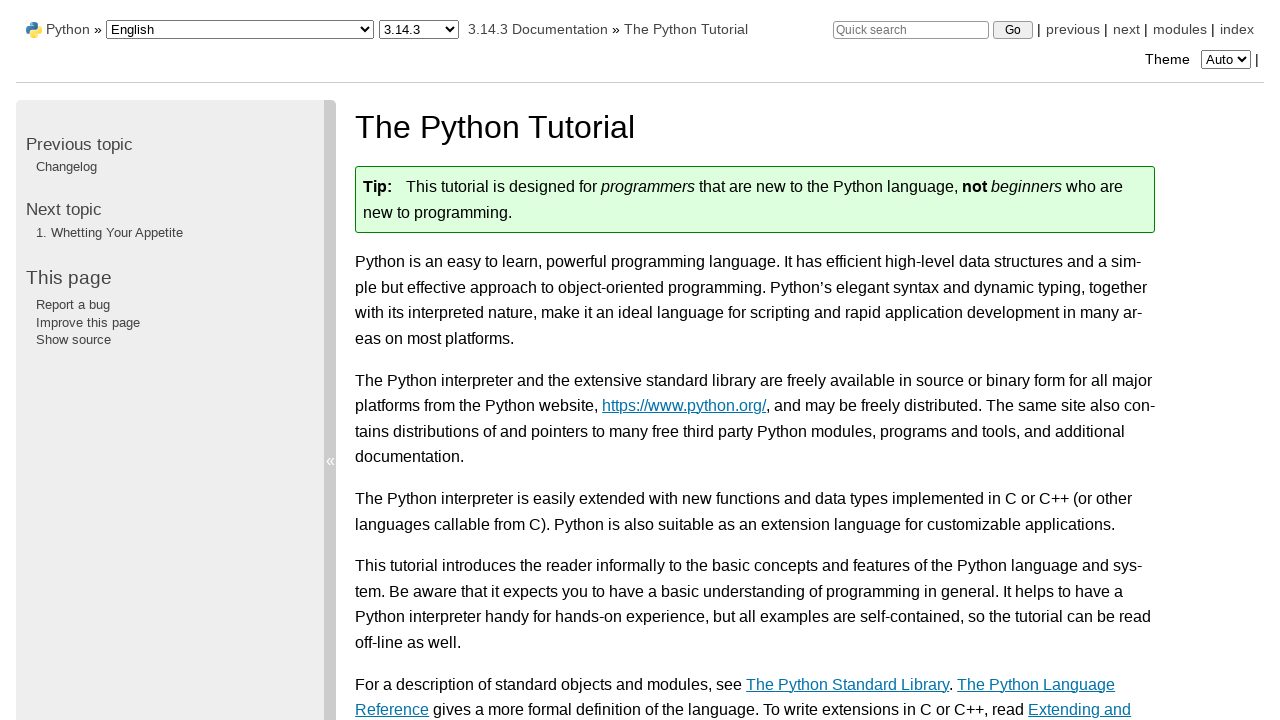

Waited for table of contents wrapper to load
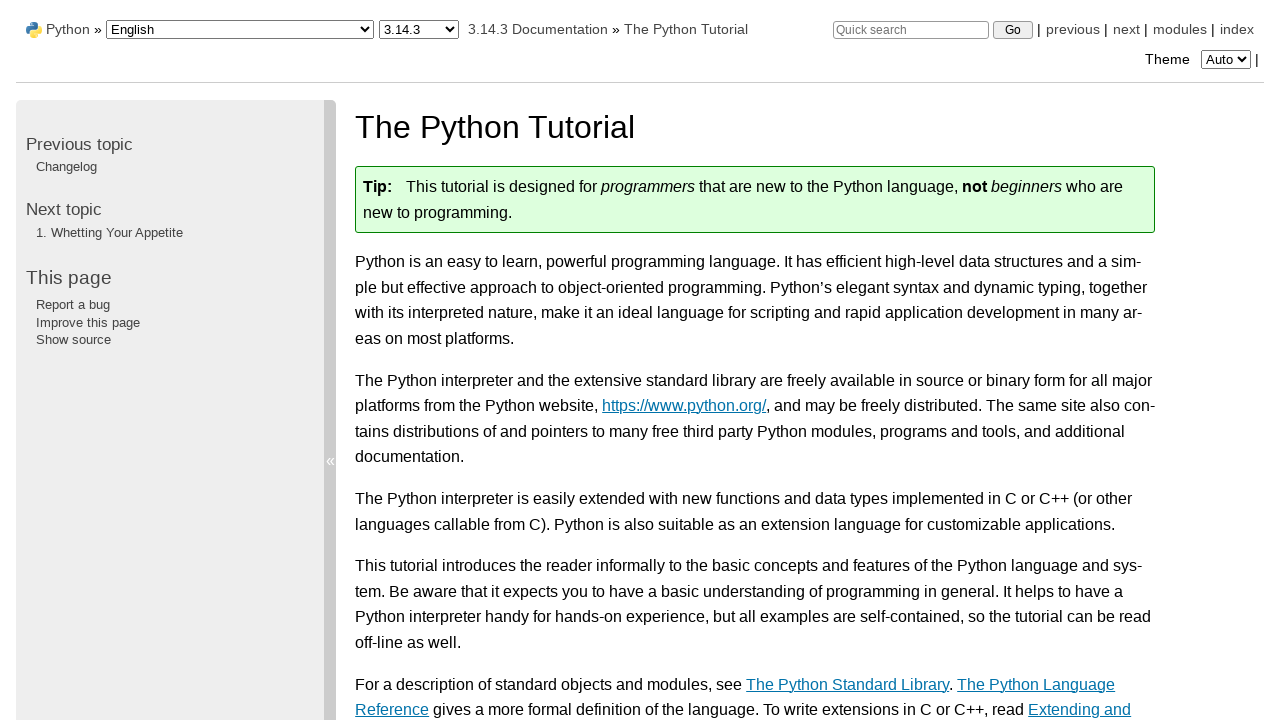

Located the table of contents wrapper element
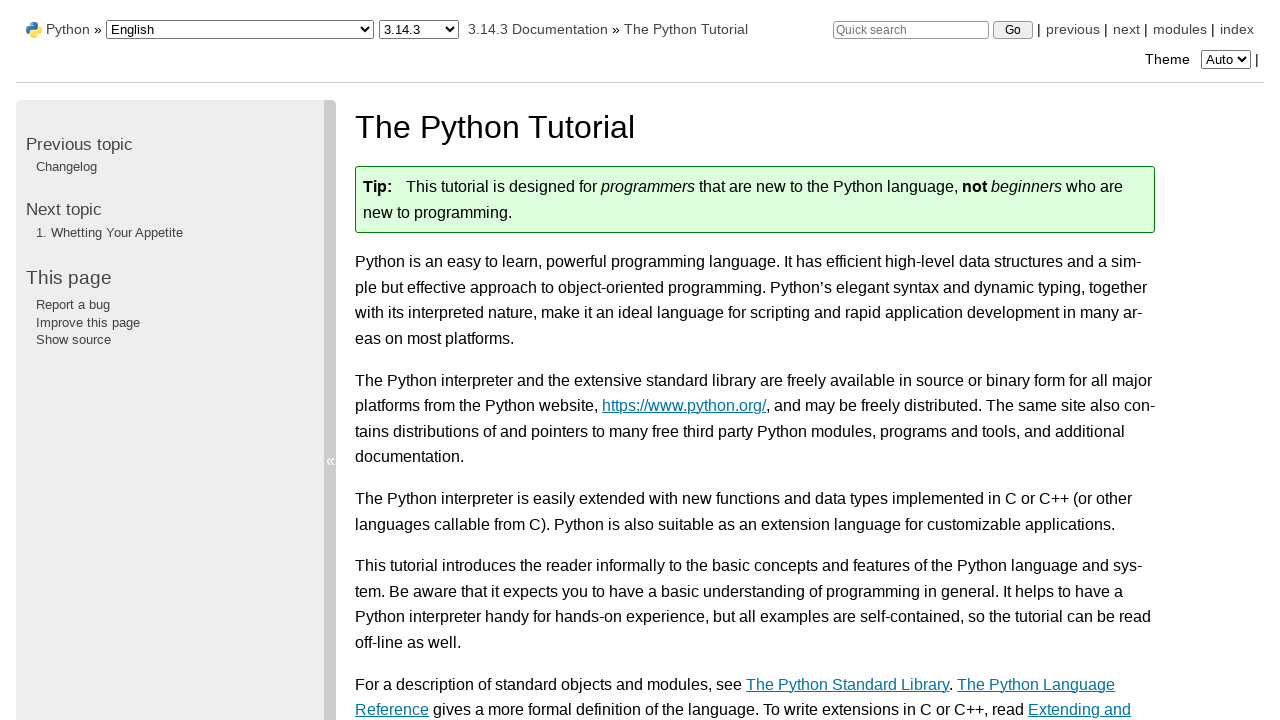

Located the main unordered list in table of contents
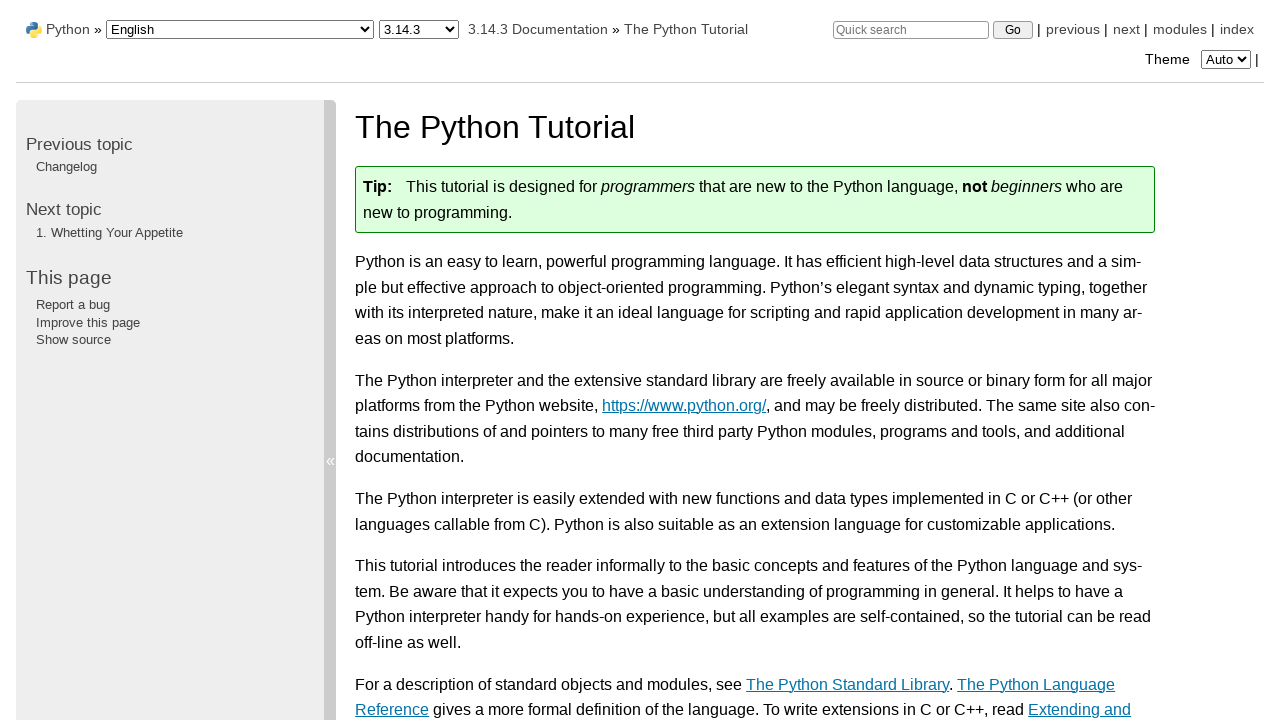

Located all level 1 table of contents list items
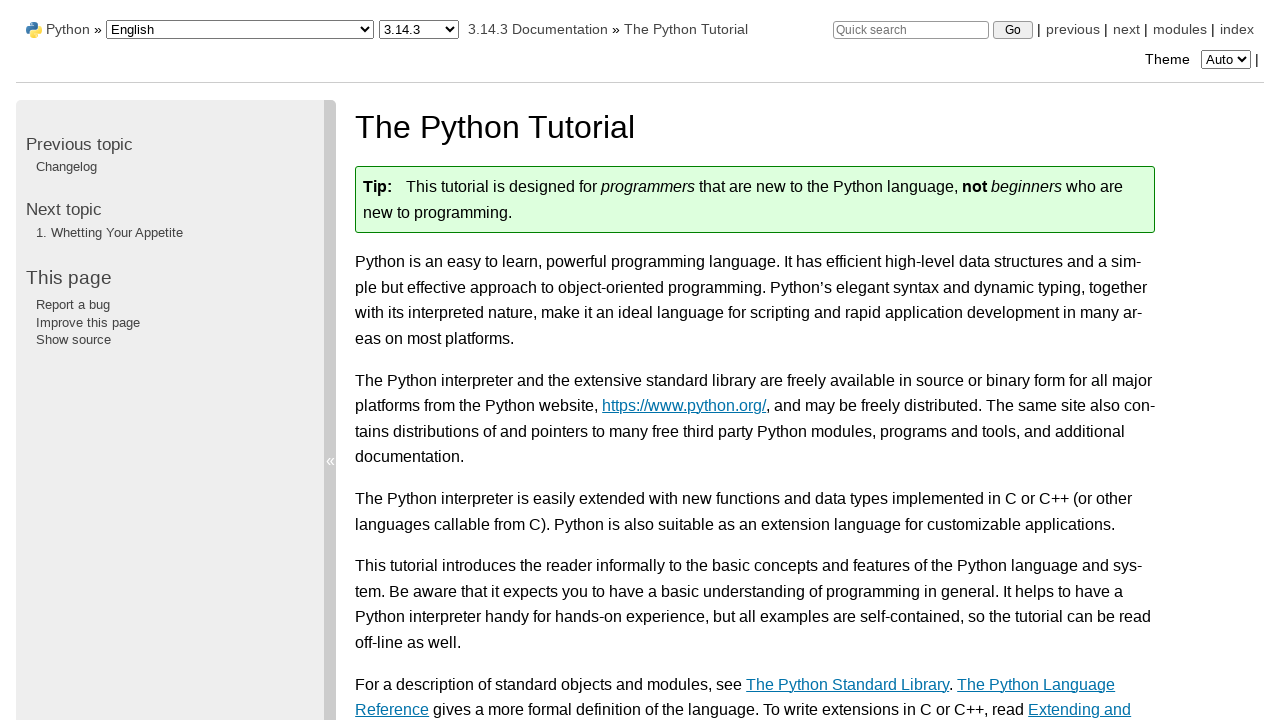

Verified that table of contents items exist
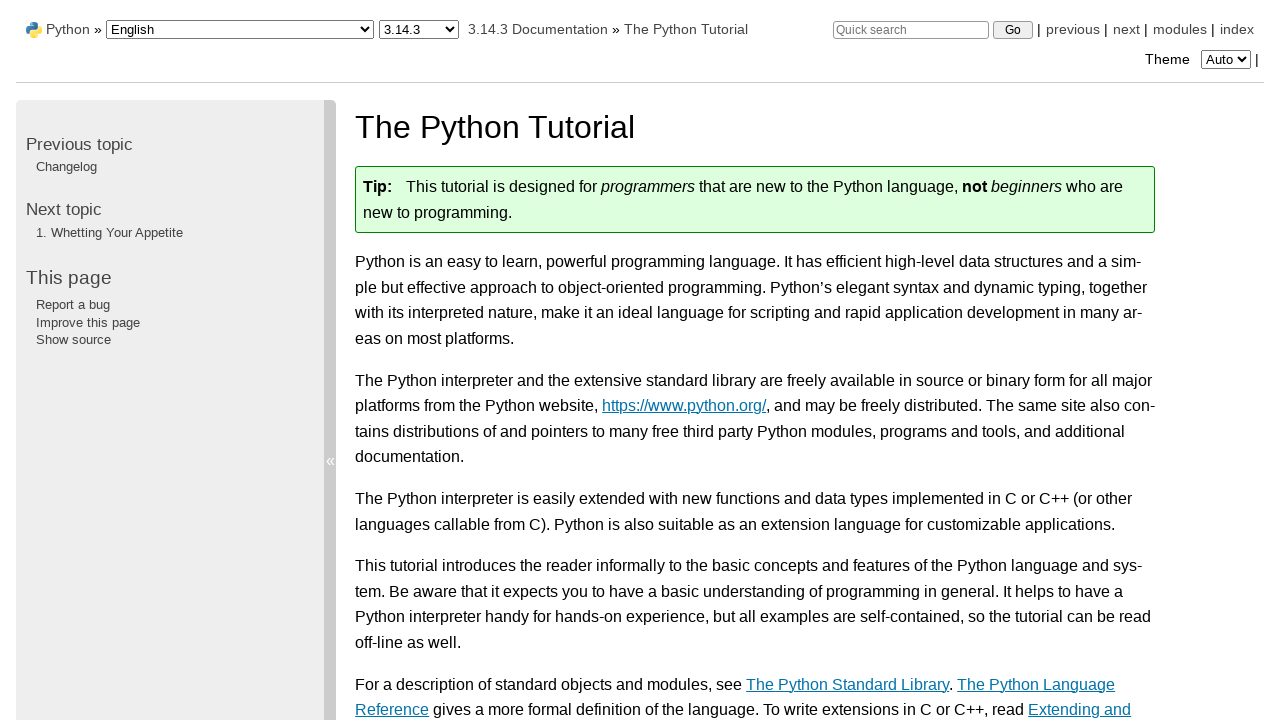

Located the first link in table of contents
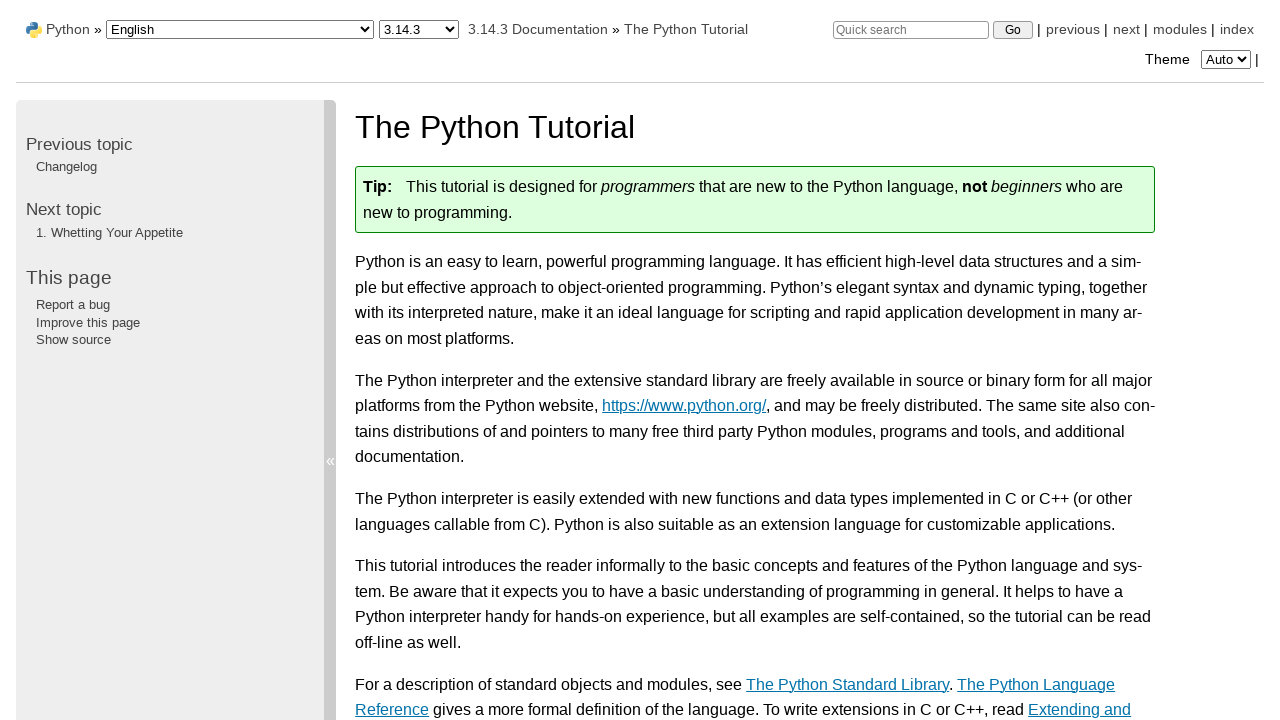

Clicked the first table of contents link at (465, 361) on .toctree-wrapper.compound >> ul >> nth=0 >> .toctree-l1 >> nth=0 >> a
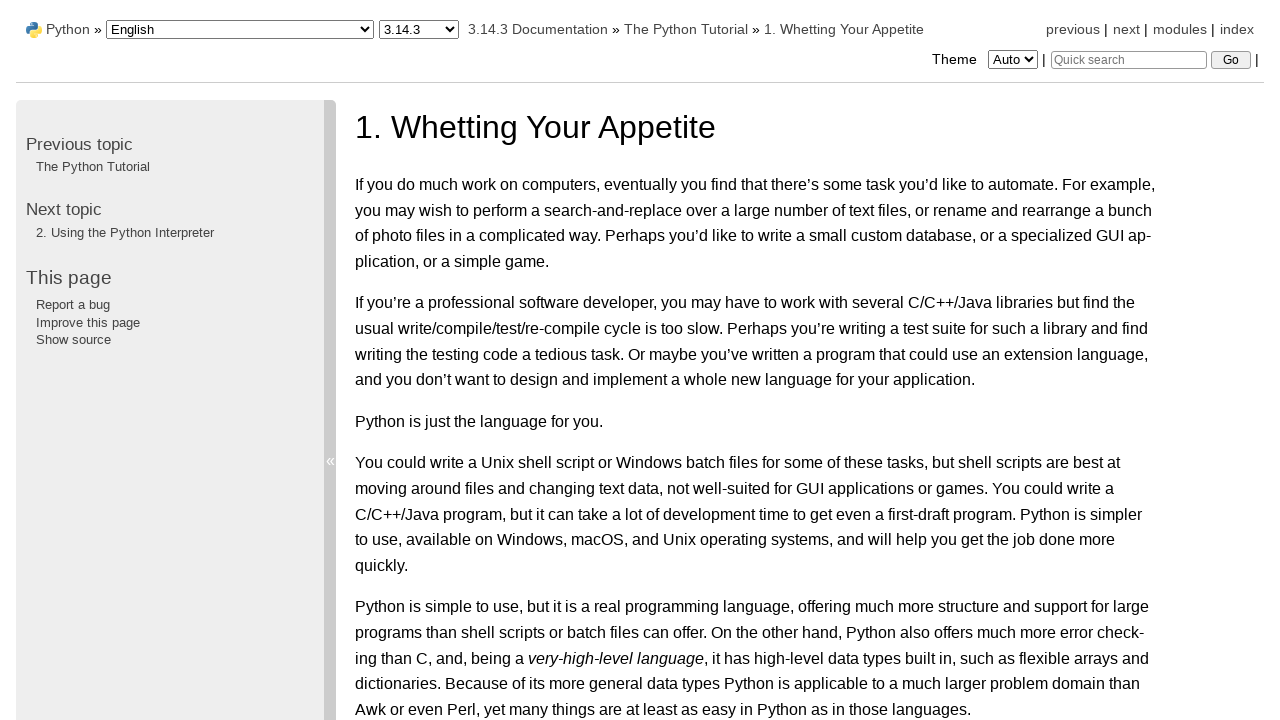

Waited for page navigation to complete
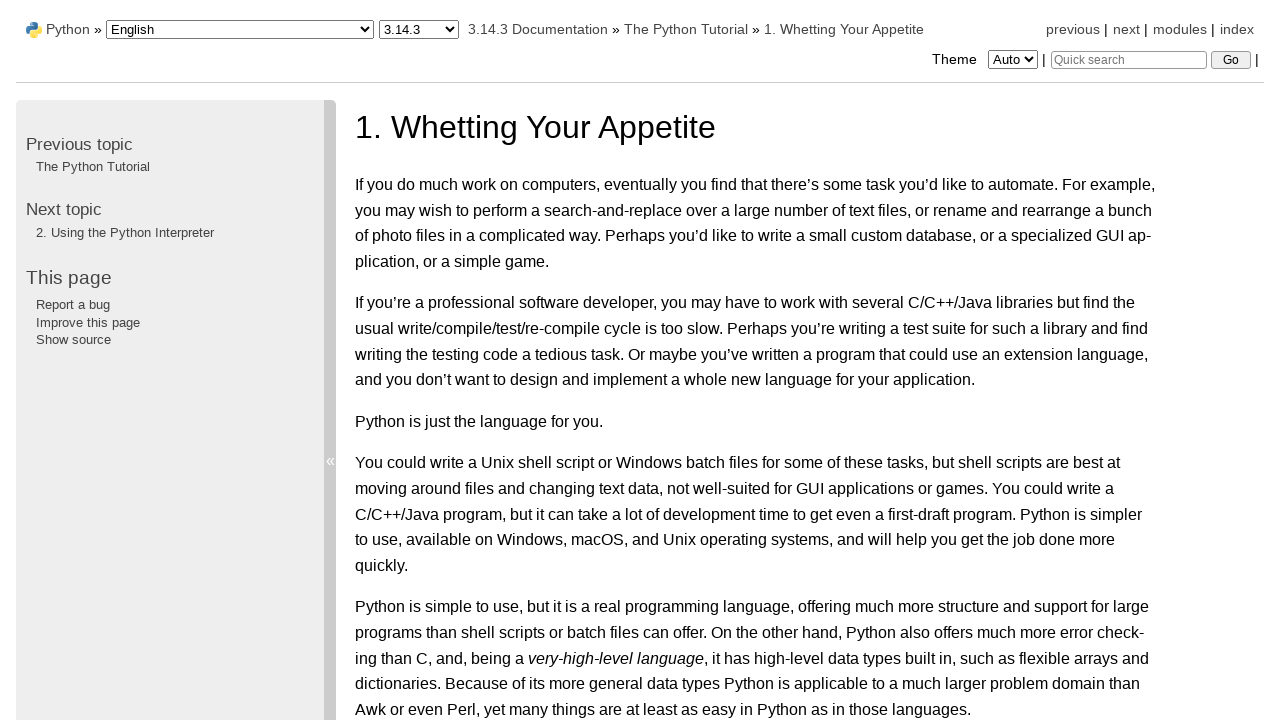

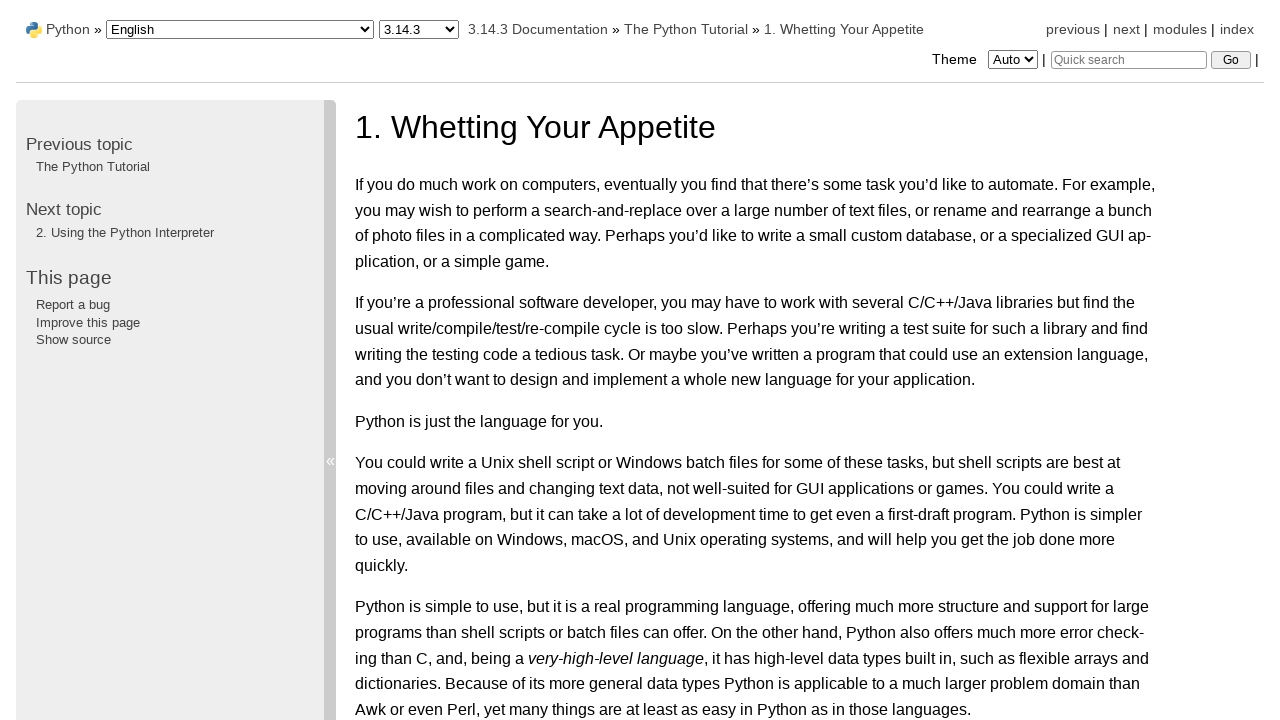